Tests XPath multiple element selection by finding either a textarea or search input field and entering text into the first matching element

Starting URL: https://omayo.blogspot.com/

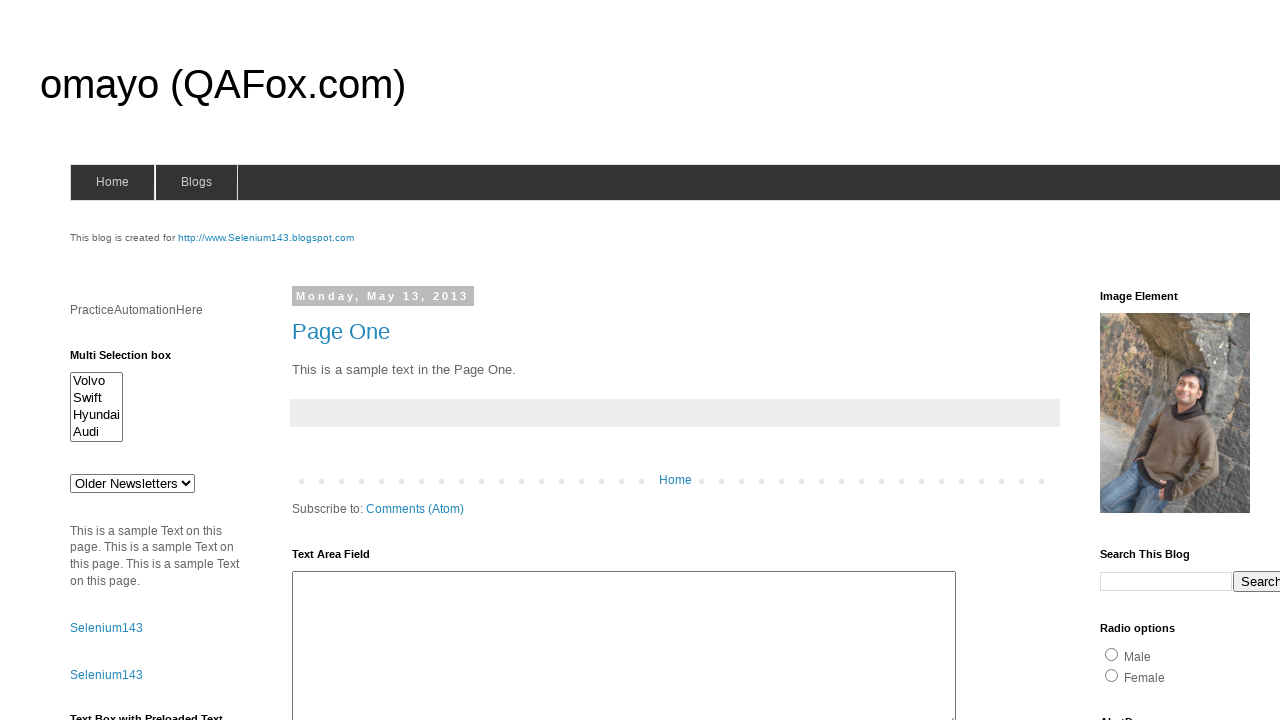

Filled textarea or search input field with 'Arun Motoori' using XPath multiple element selection on textarea#ta1, input[name='q'][title='search']
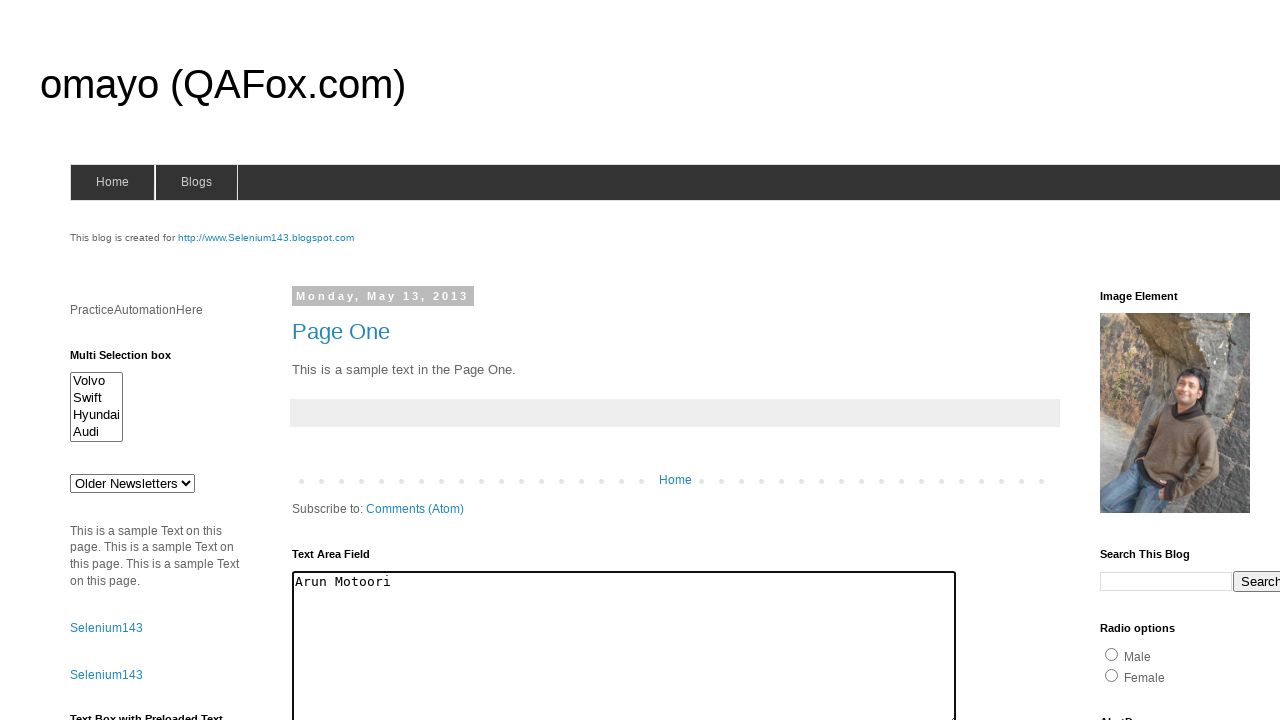

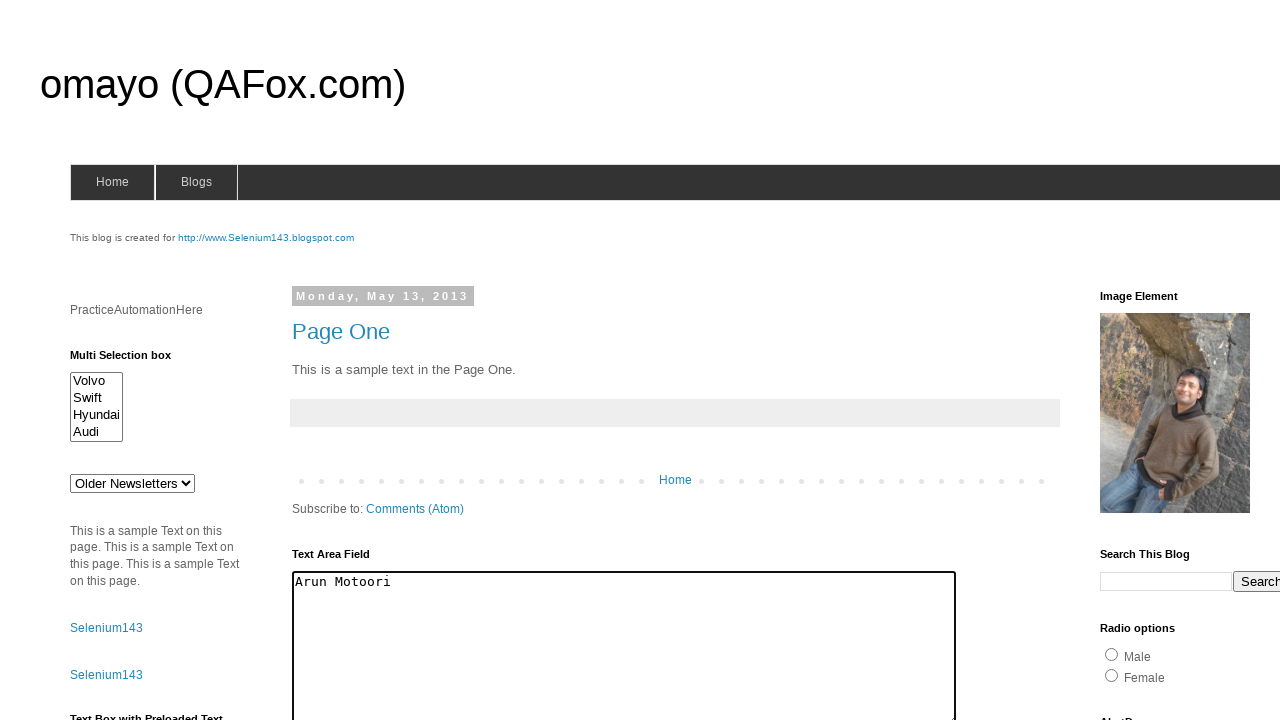